Navigates to the University of Georgia website and verifies the page loads by checking the title

Starting URL: https://www.uga.edu/

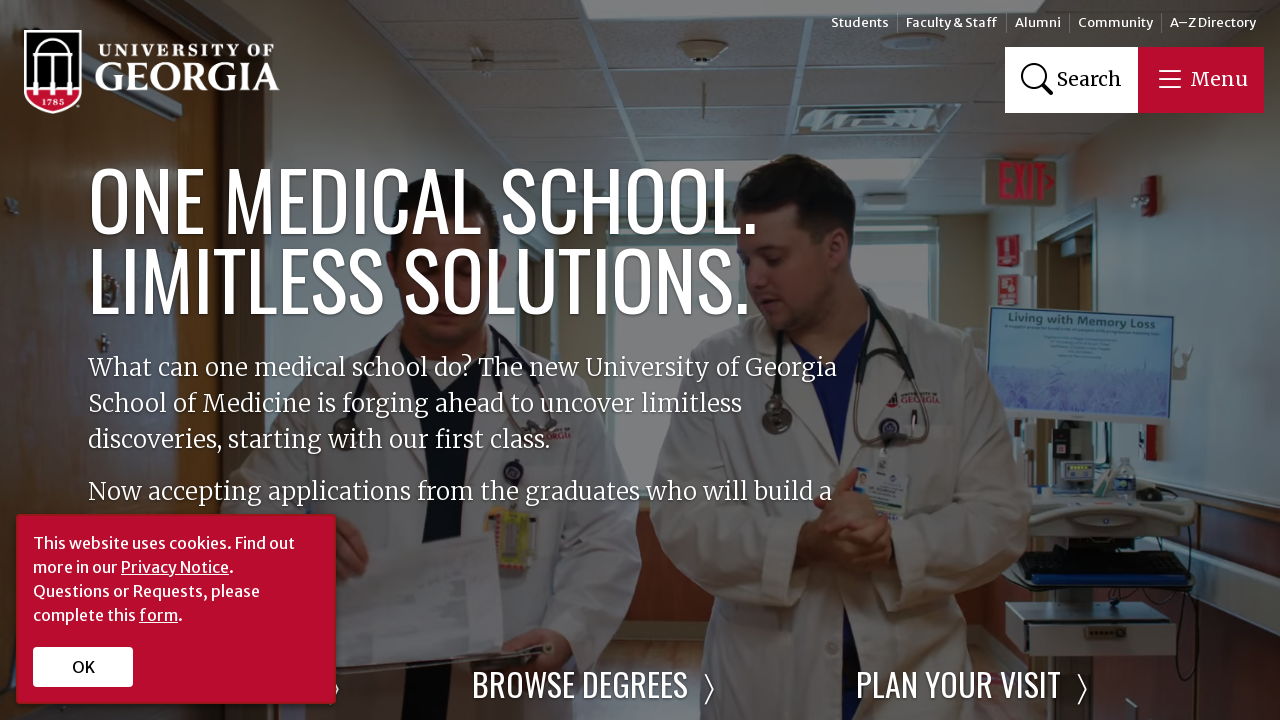

Waited for page to reach networkidle state
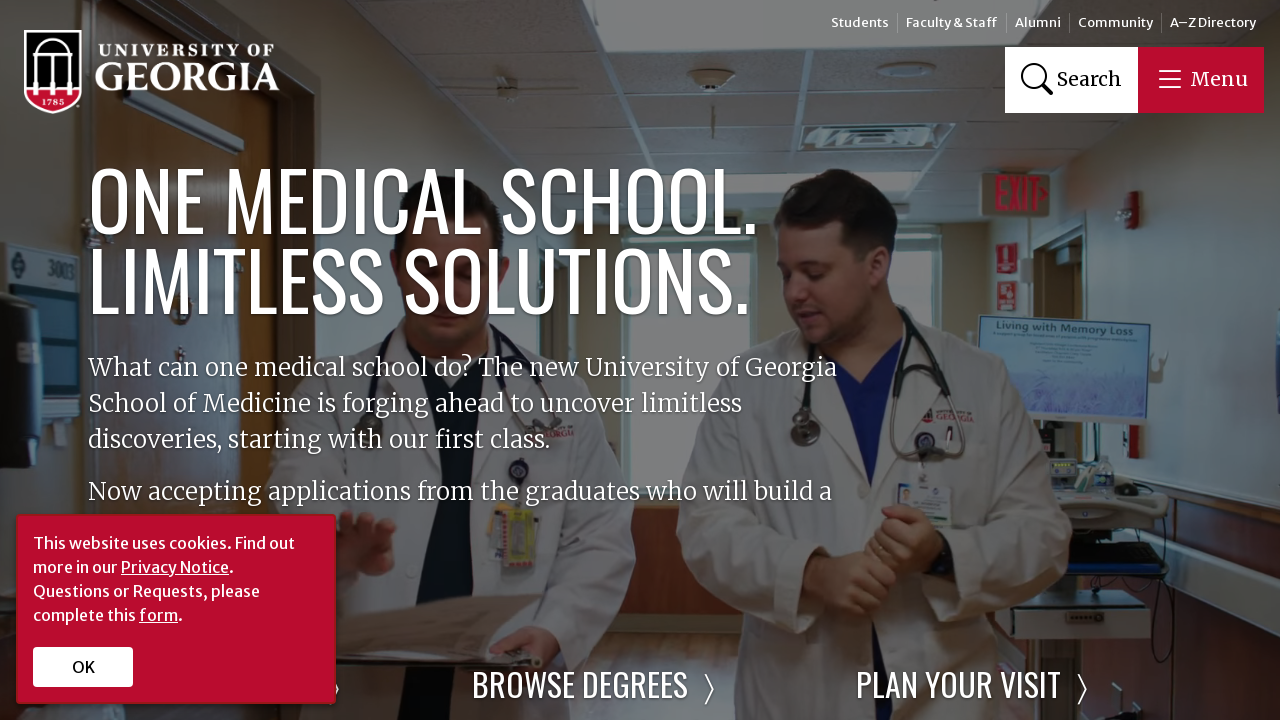

Verified page title is not None
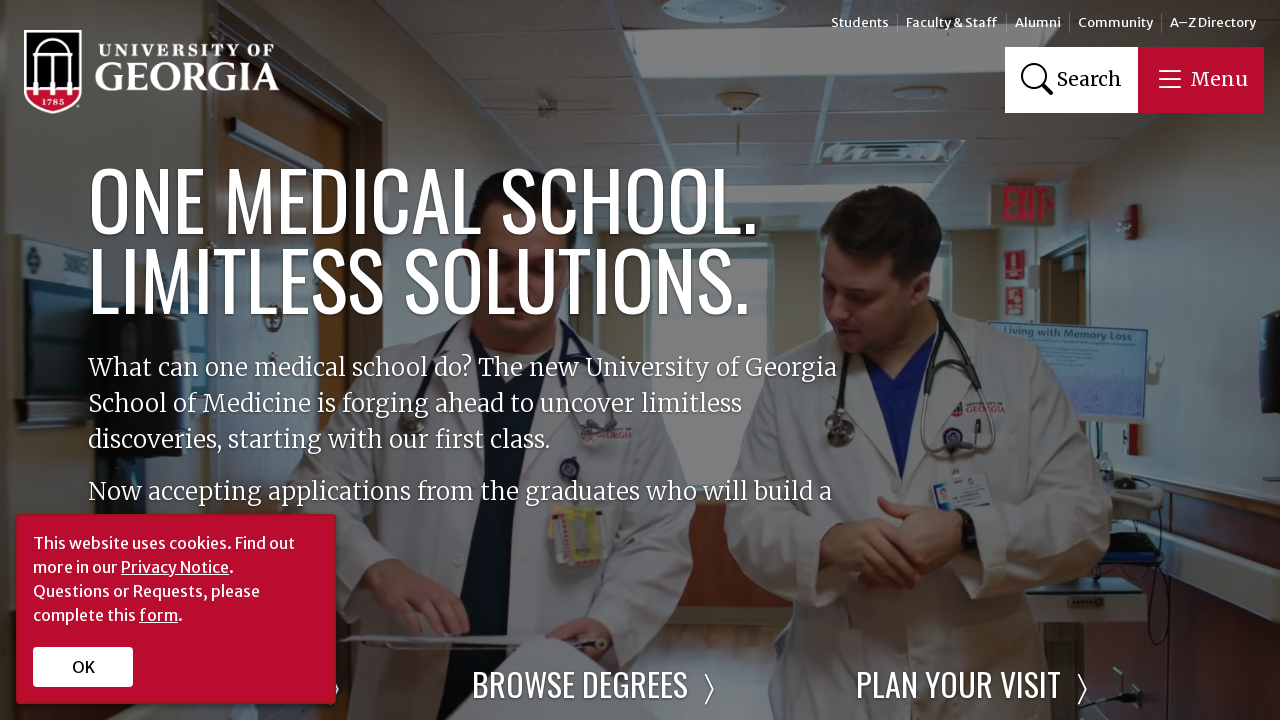

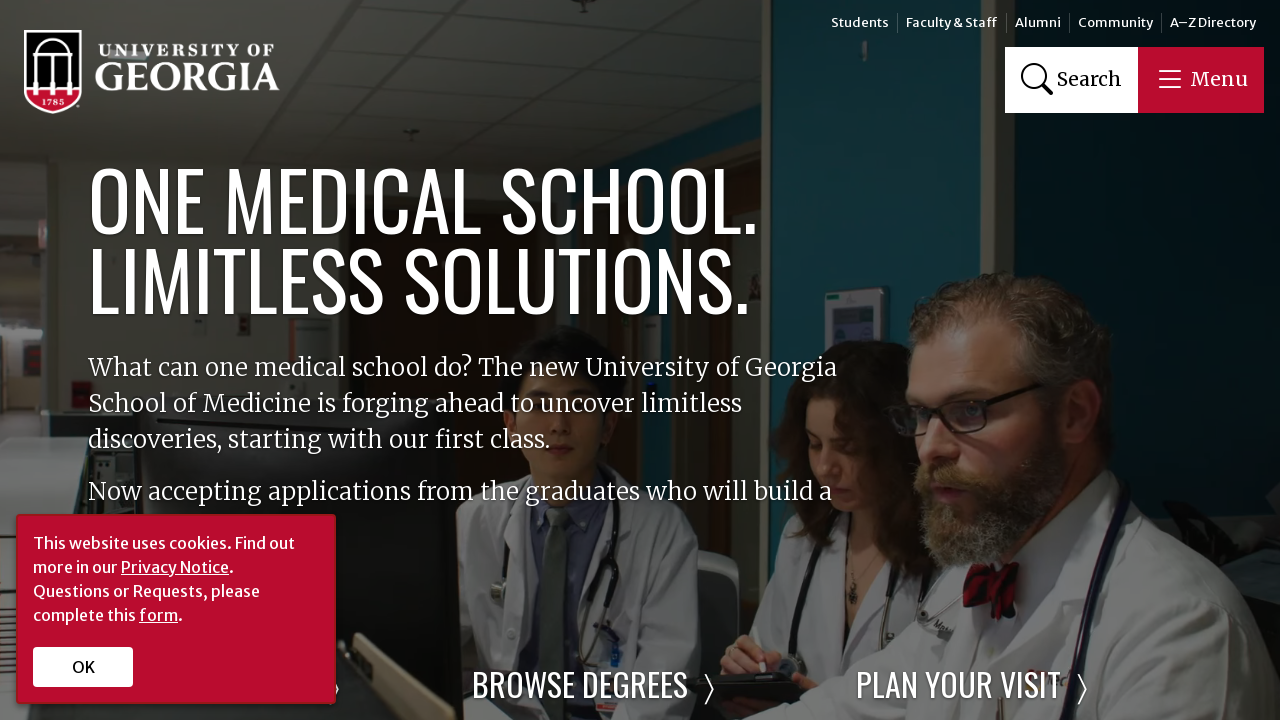